Tests JavaScript prompt dialog handling by clicking a button that triggers a prompt, entering text, and accepting it

Starting URL: https://the-internet.herokuapp.com/javascript_alerts

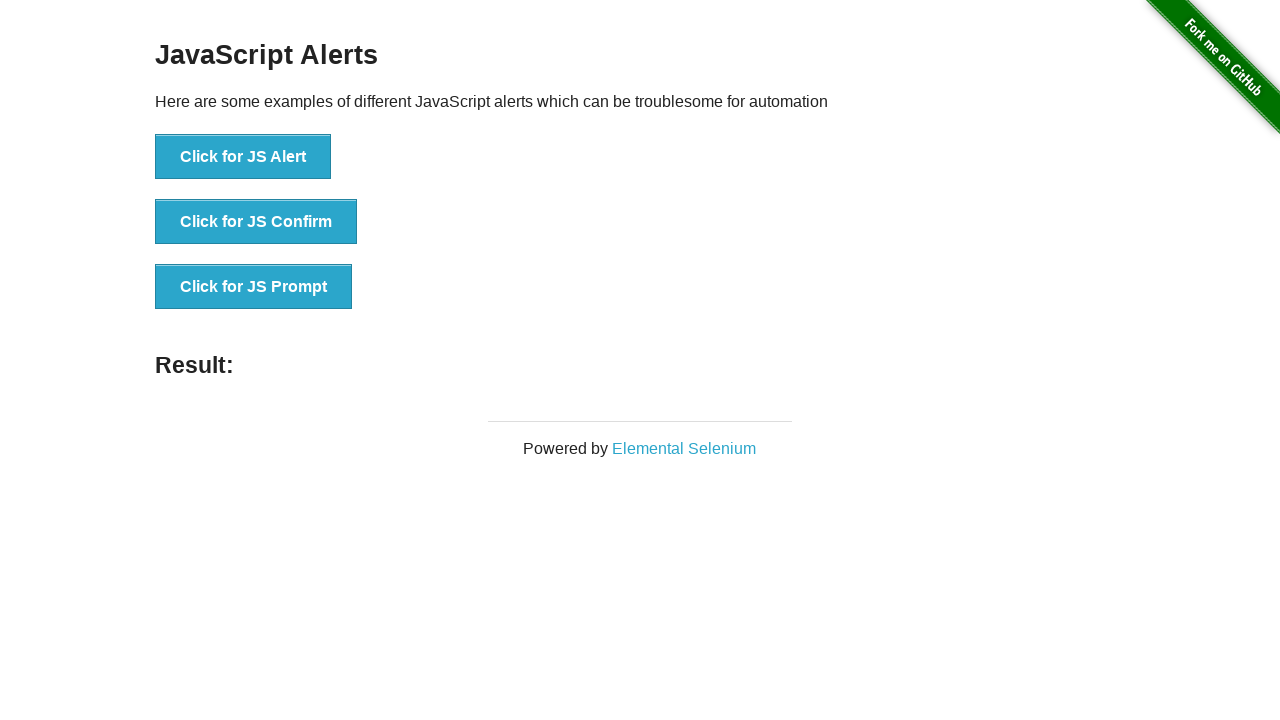

Generated dynamic input value for prompt
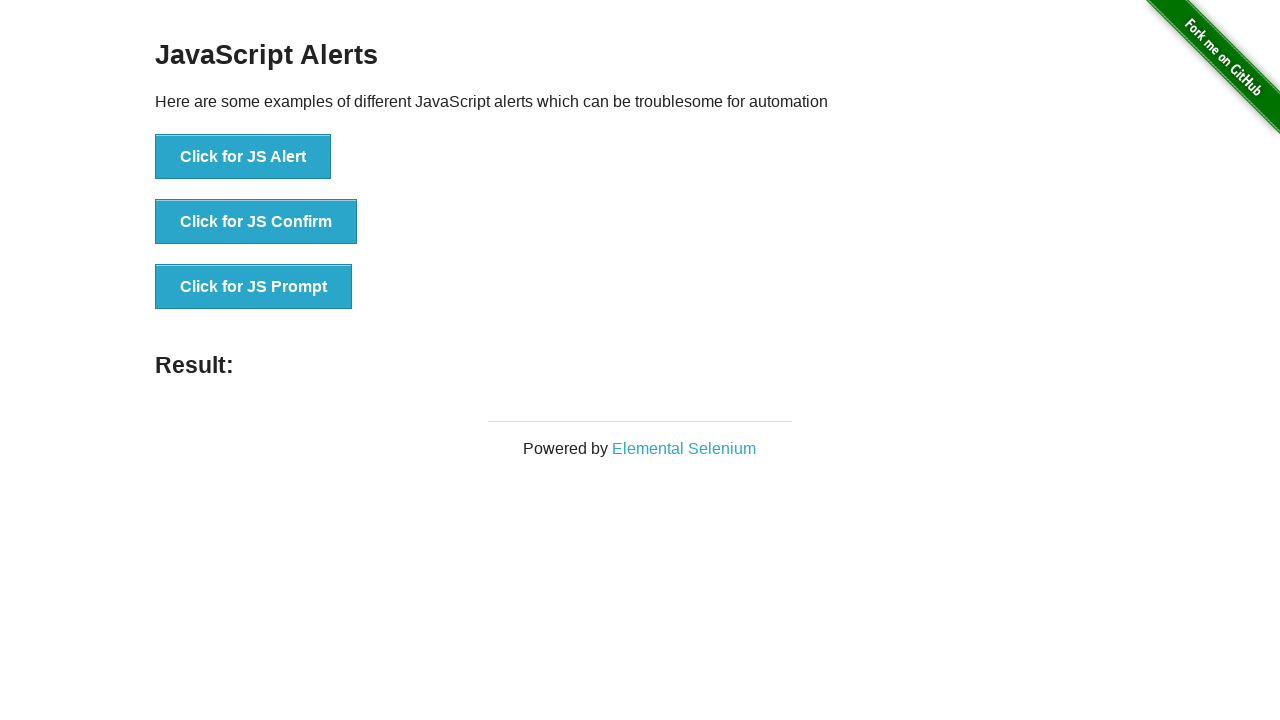

Set up dialog handler to accept prompt with input value
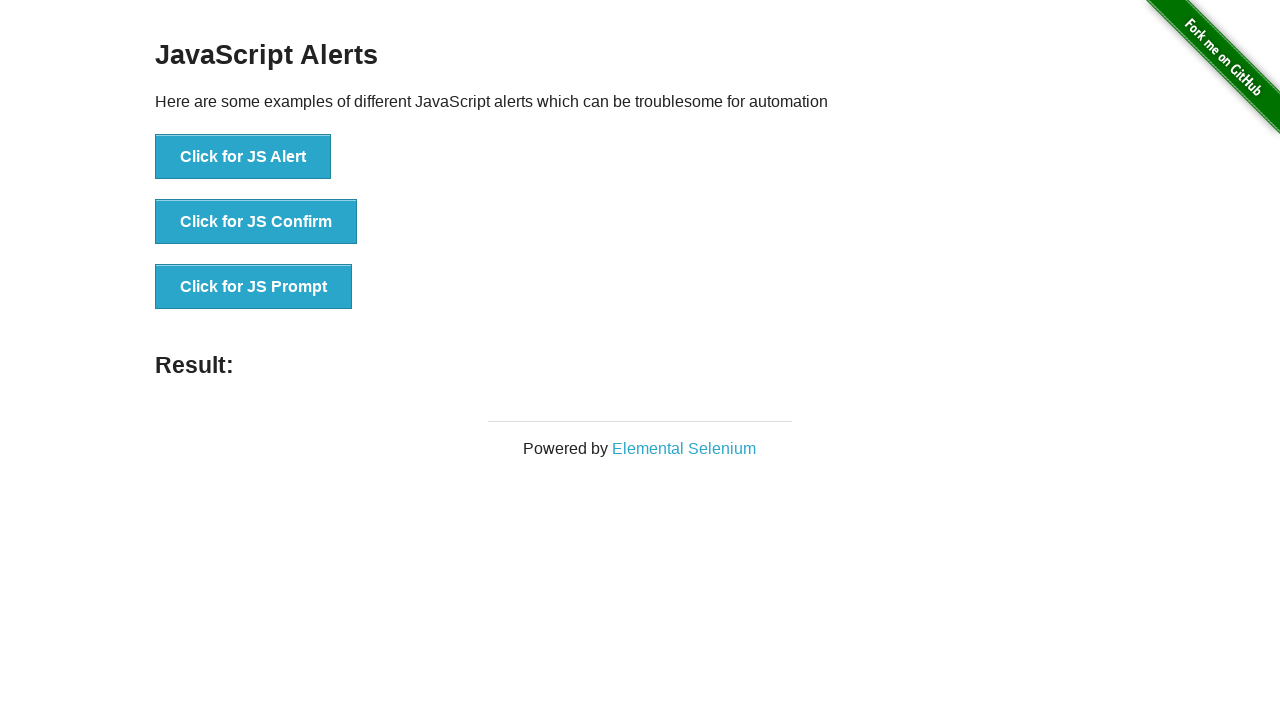

Clicked button to trigger JavaScript prompt dialog at (254, 287) on xpath=//button[text() = 'Click for JS Prompt']
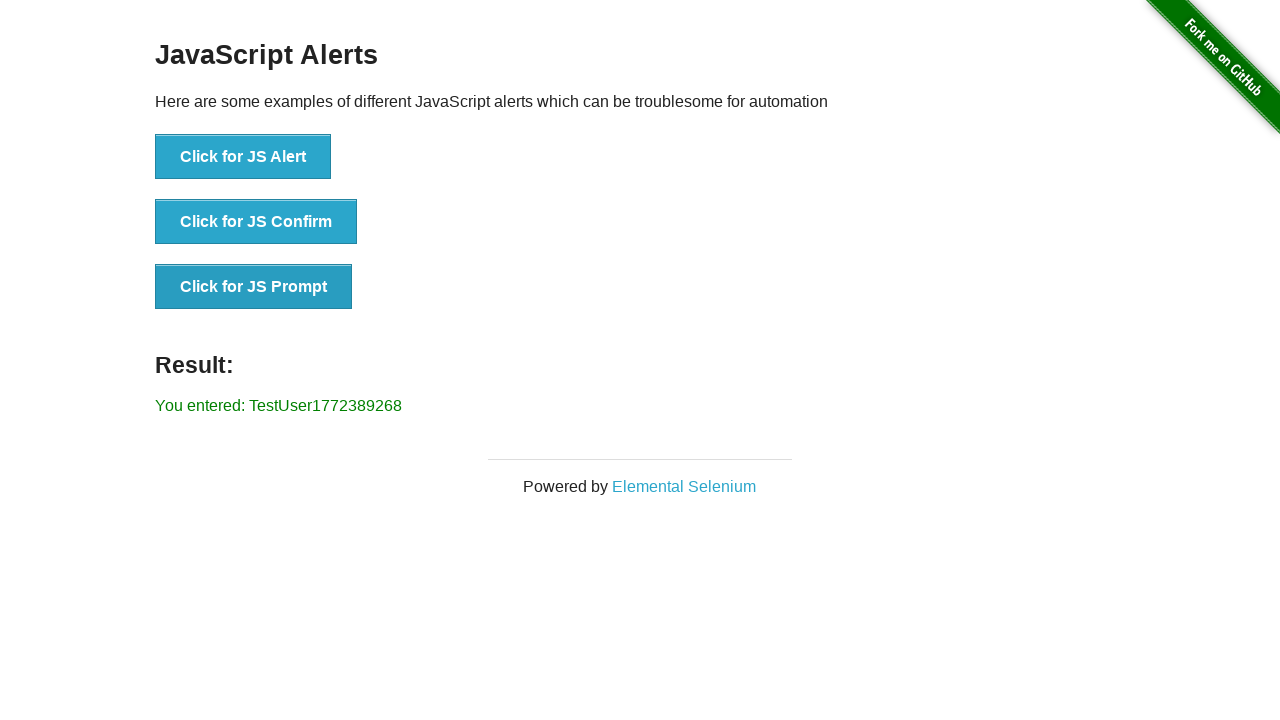

Prompt result element loaded and displayed
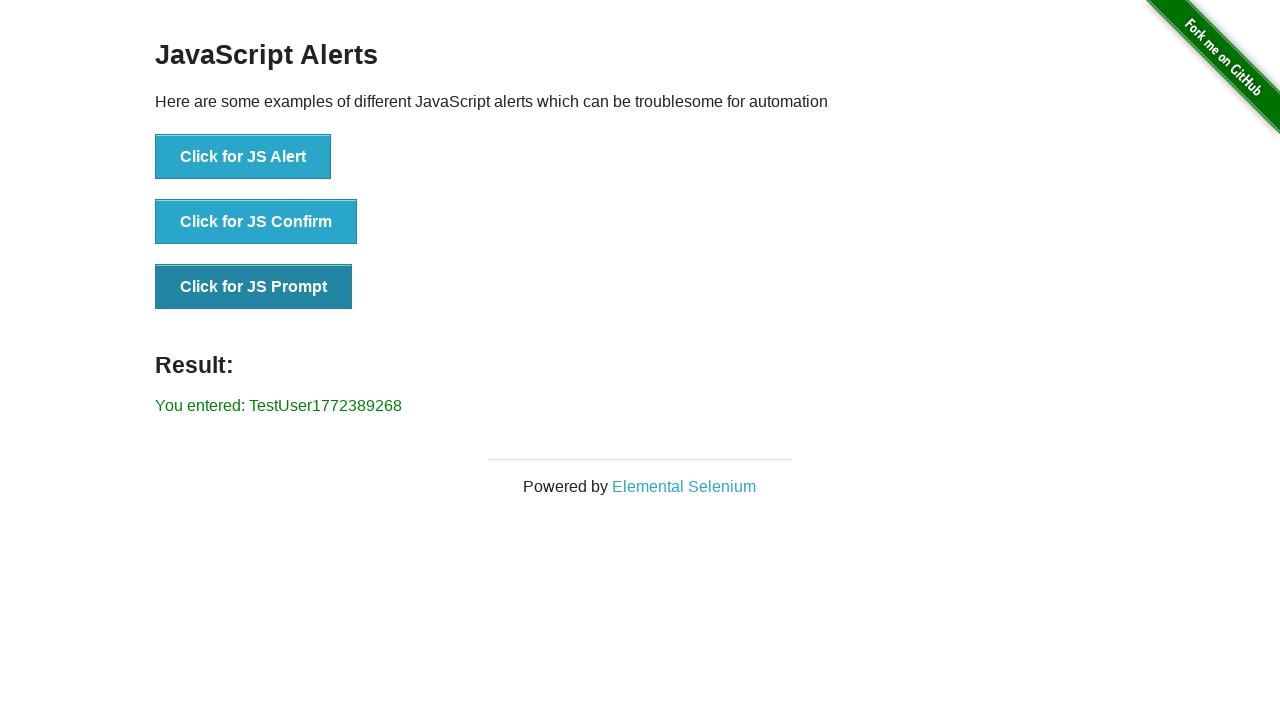

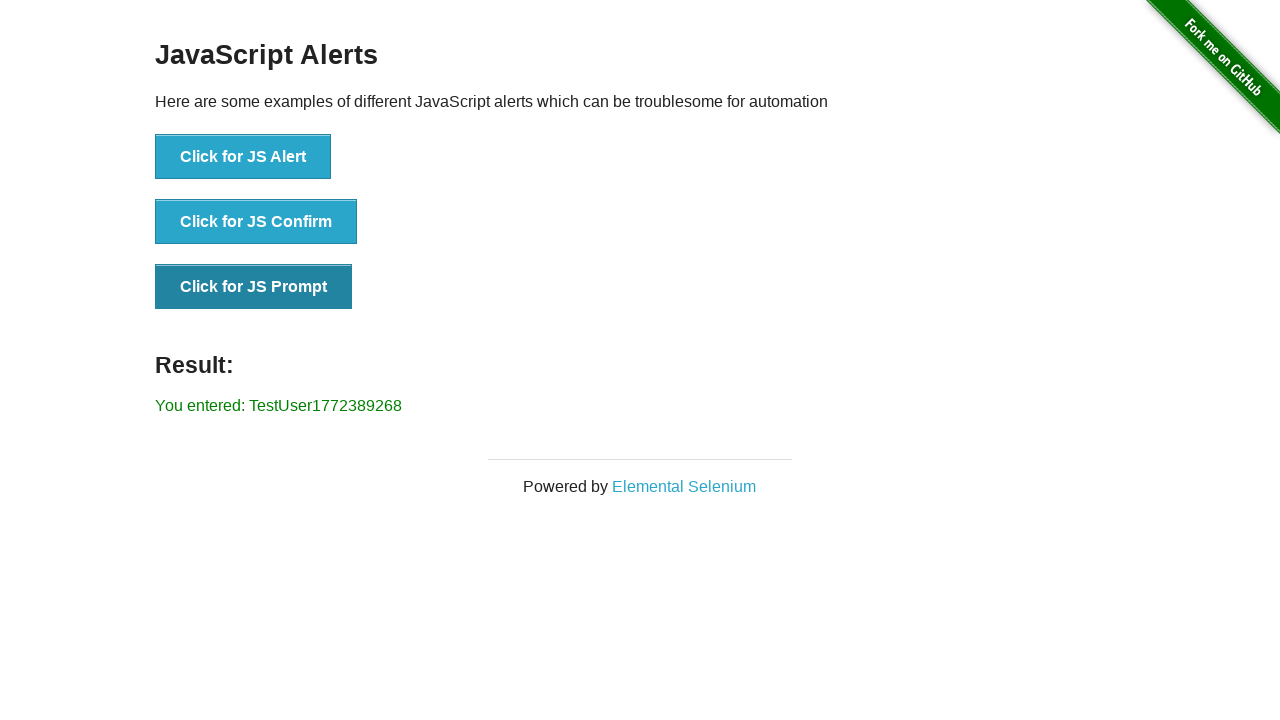